Tests alert handling functionality by clicking a button that triggers an alert, accepting it, and then verifying the result message

Starting URL: https://only-testing-blog.blogspot.com/2014/01/textbox.html

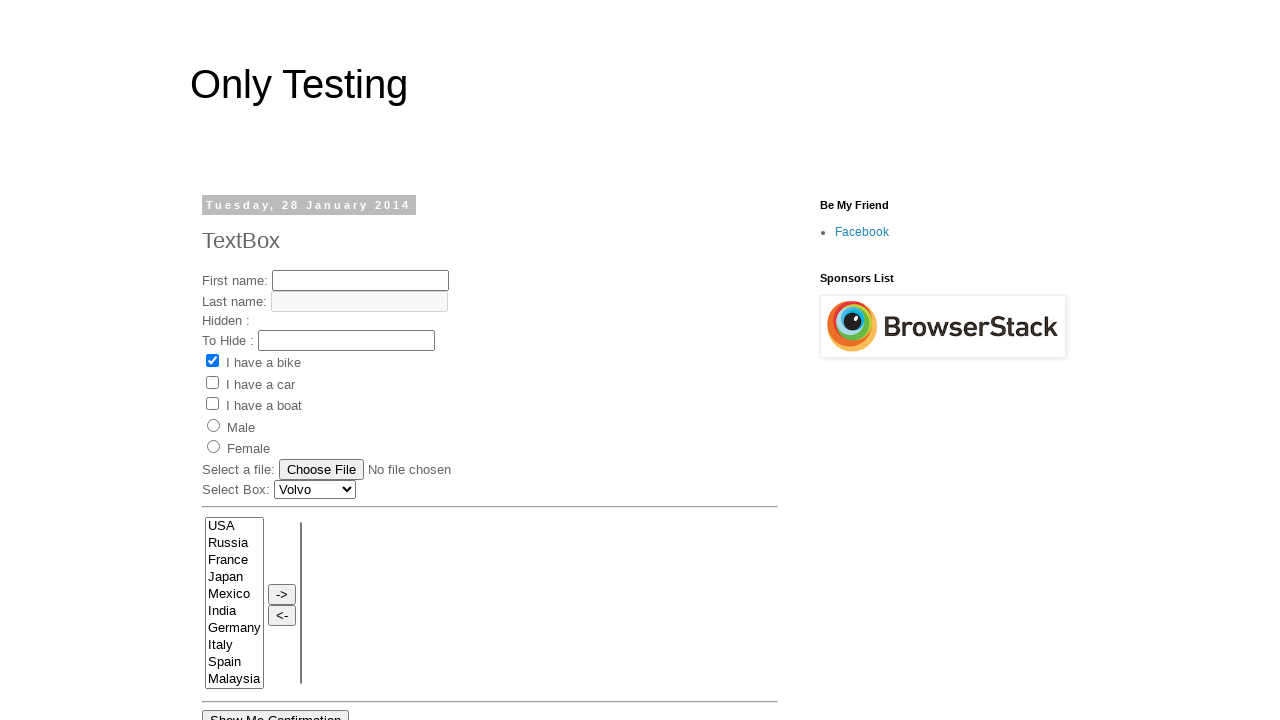

Clicked button to trigger alert at (276, 710) on //*[@id="post-body-4292417847084983089"]/div[1]/button[1]
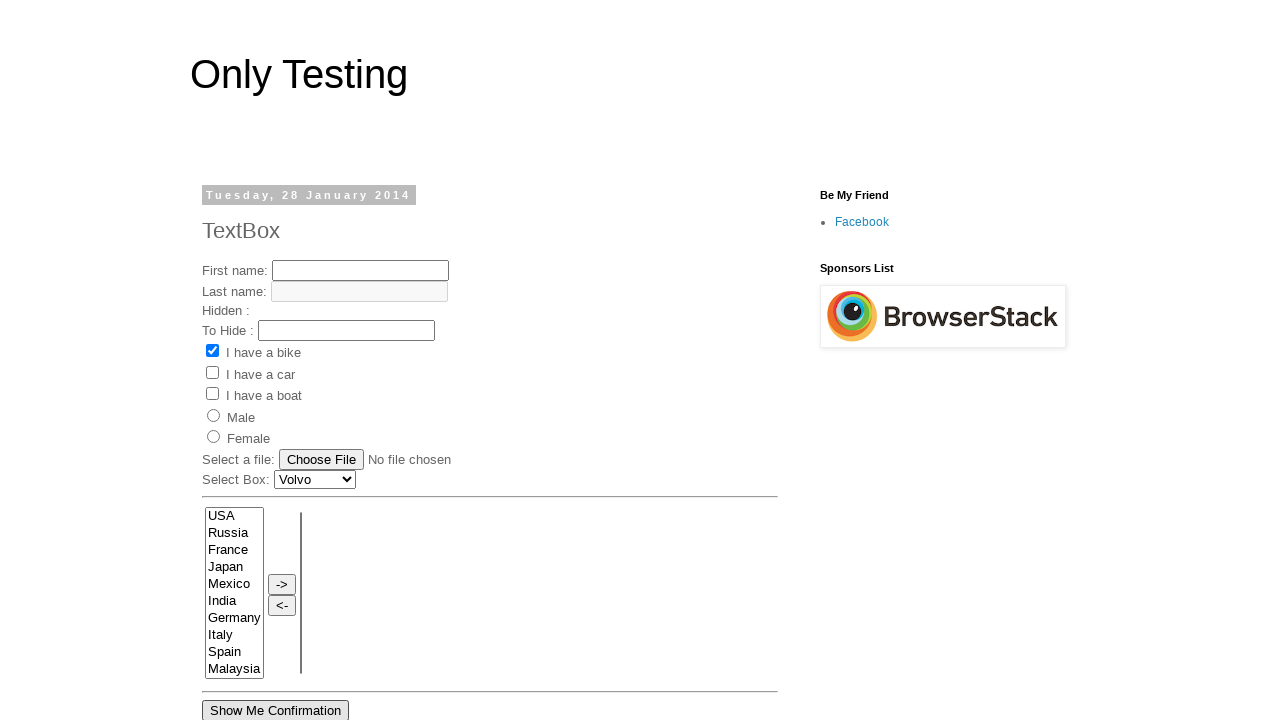

Set up alert handler to accept dialogs
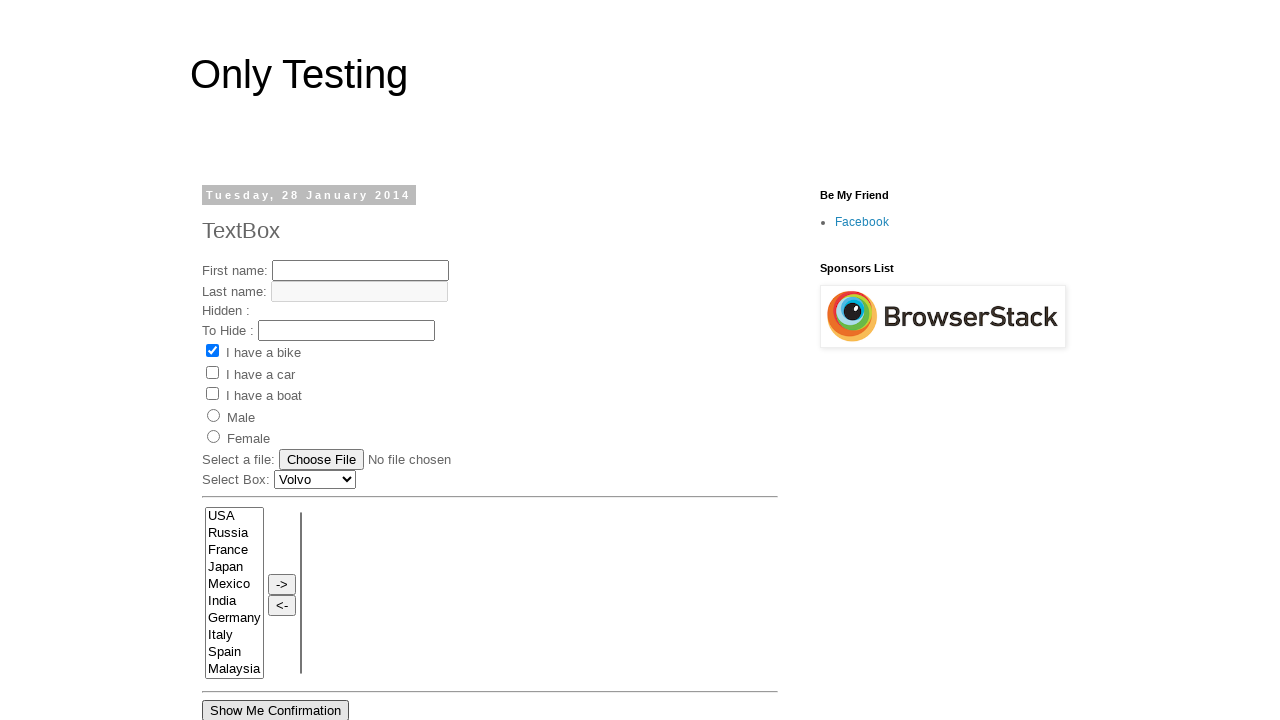

Demo message element appeared after alert was accepted
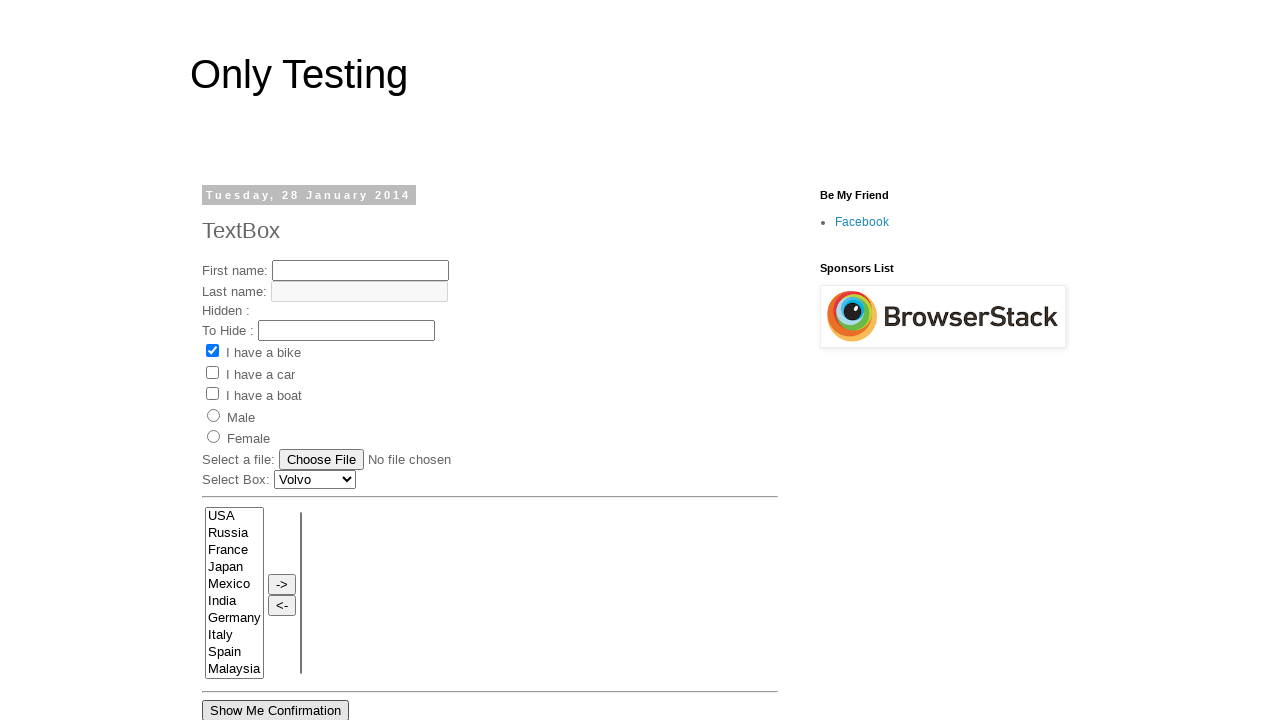

Retrieved demo message text: 'You pressed Cancel!'
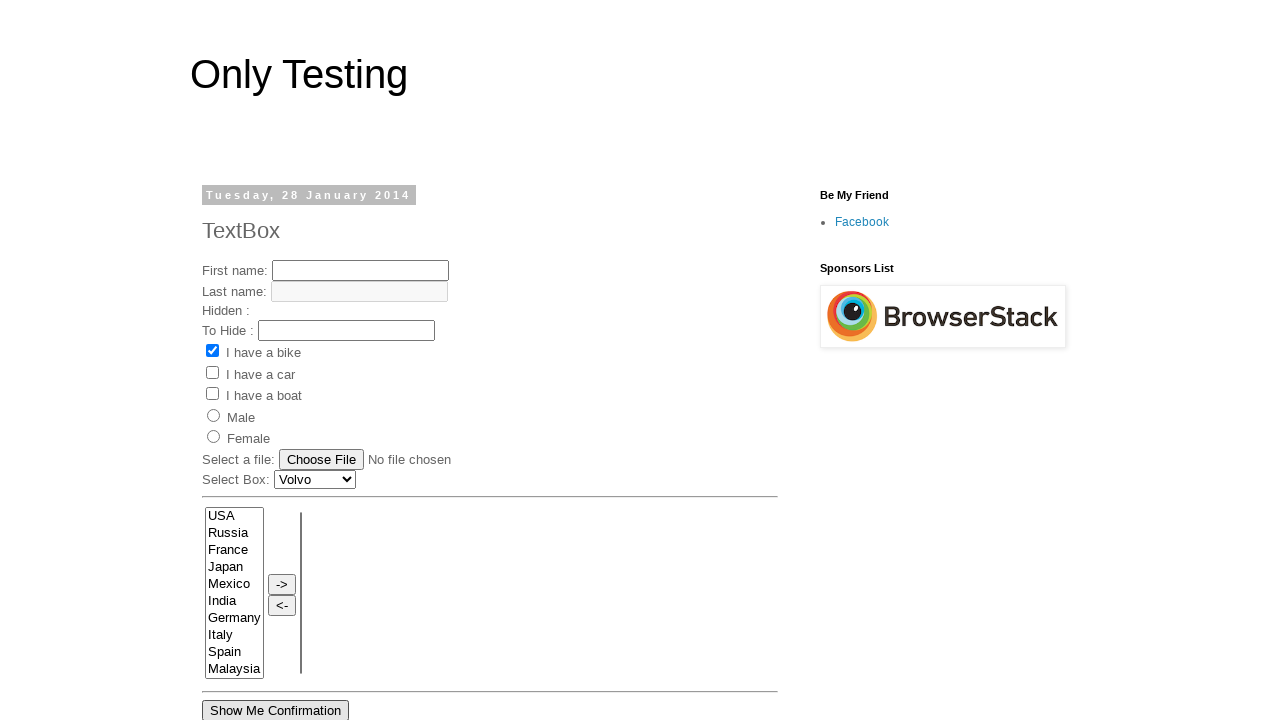

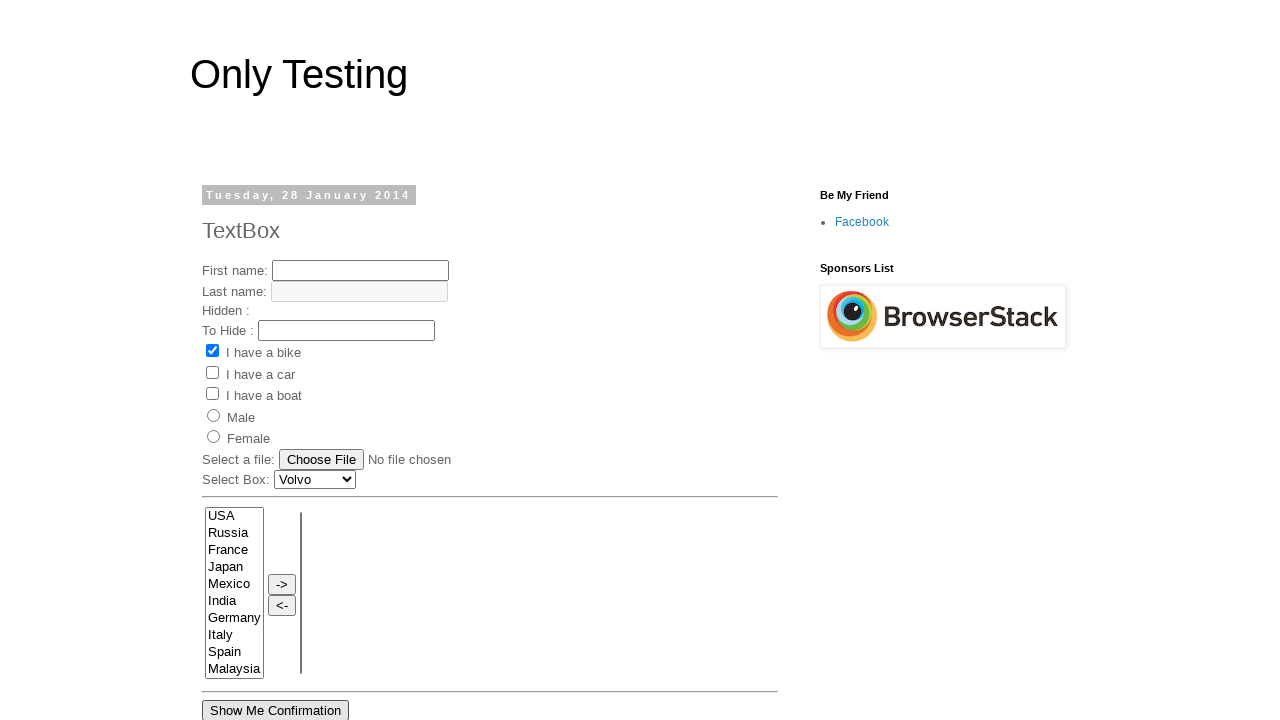